Tests the APSRTC bus booking website by clicking the search button on the homepage to verify it's functional

Starting URL: https://www.apsrtconline.in/oprs-web/

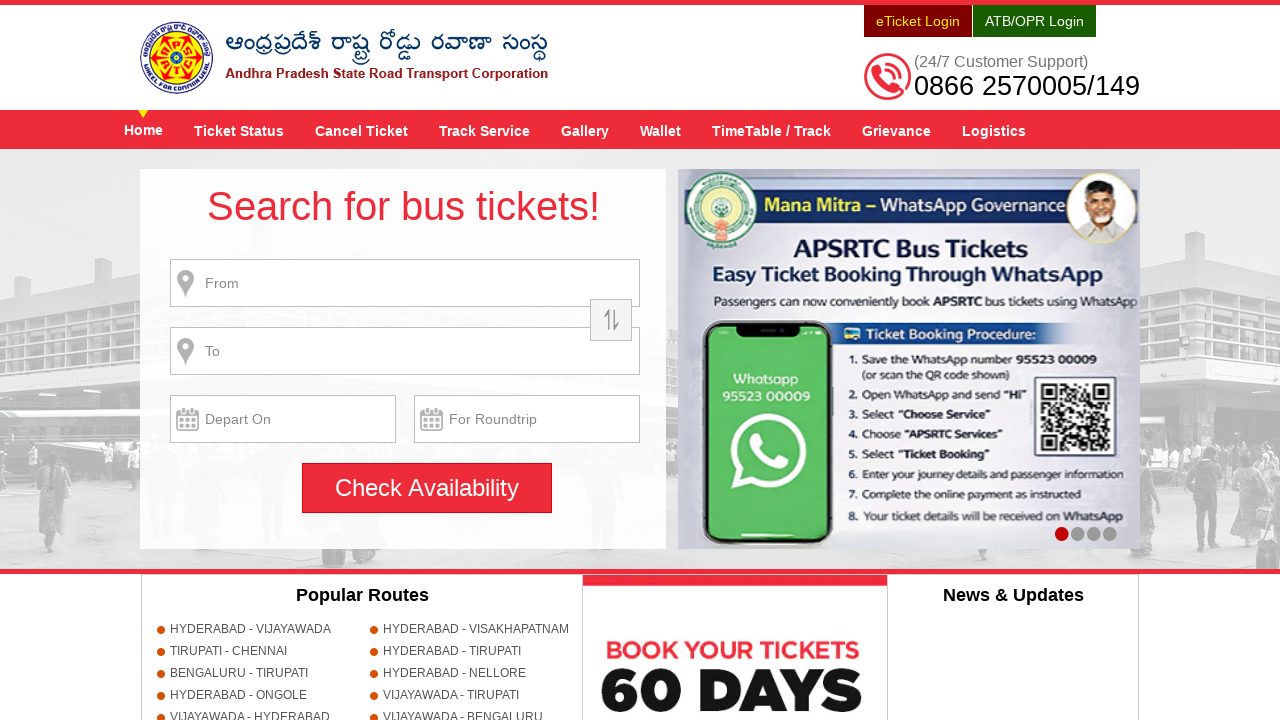

Clicked search button on APSRTC homepage at (427, 488) on input[type='button']
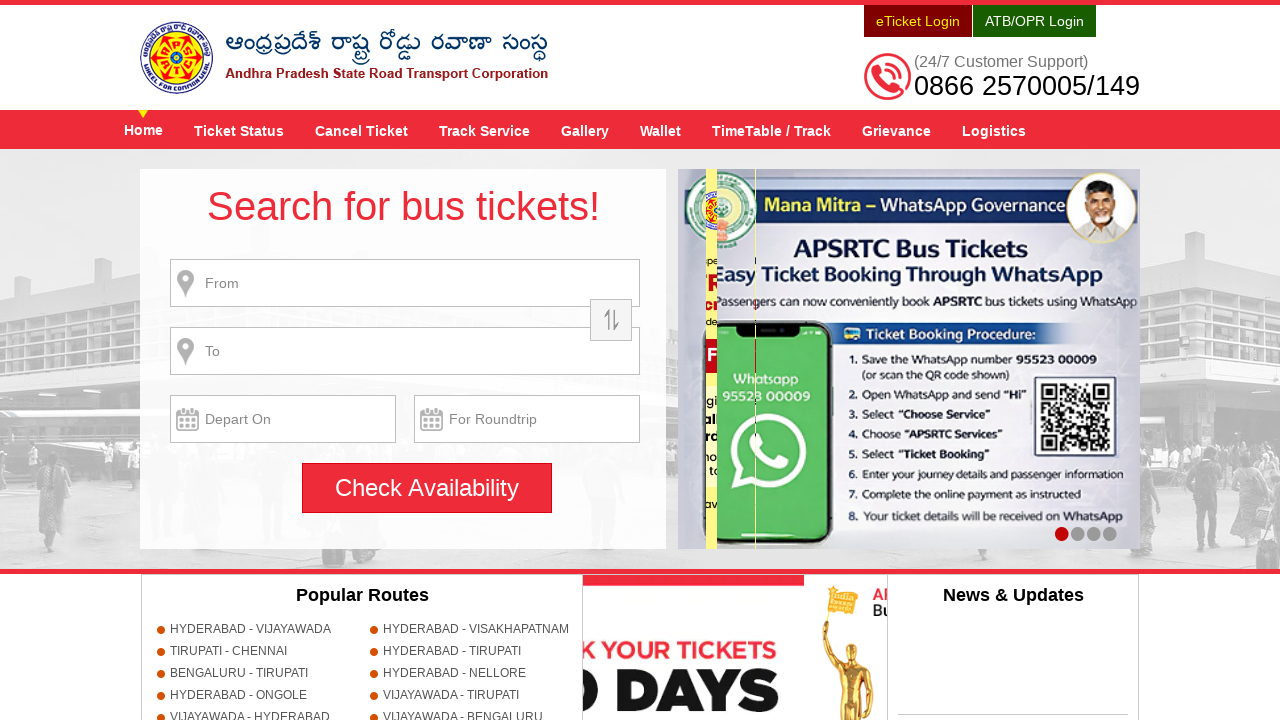

Waited 2 seconds for page response after search button click
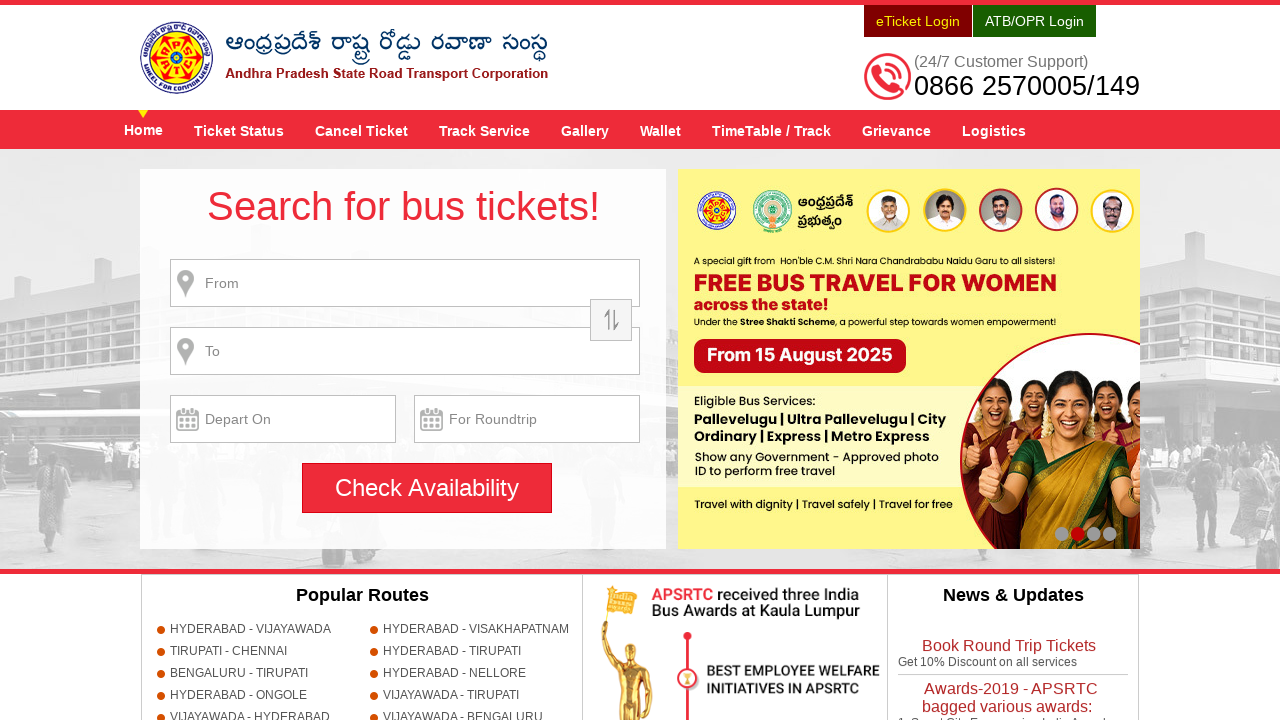

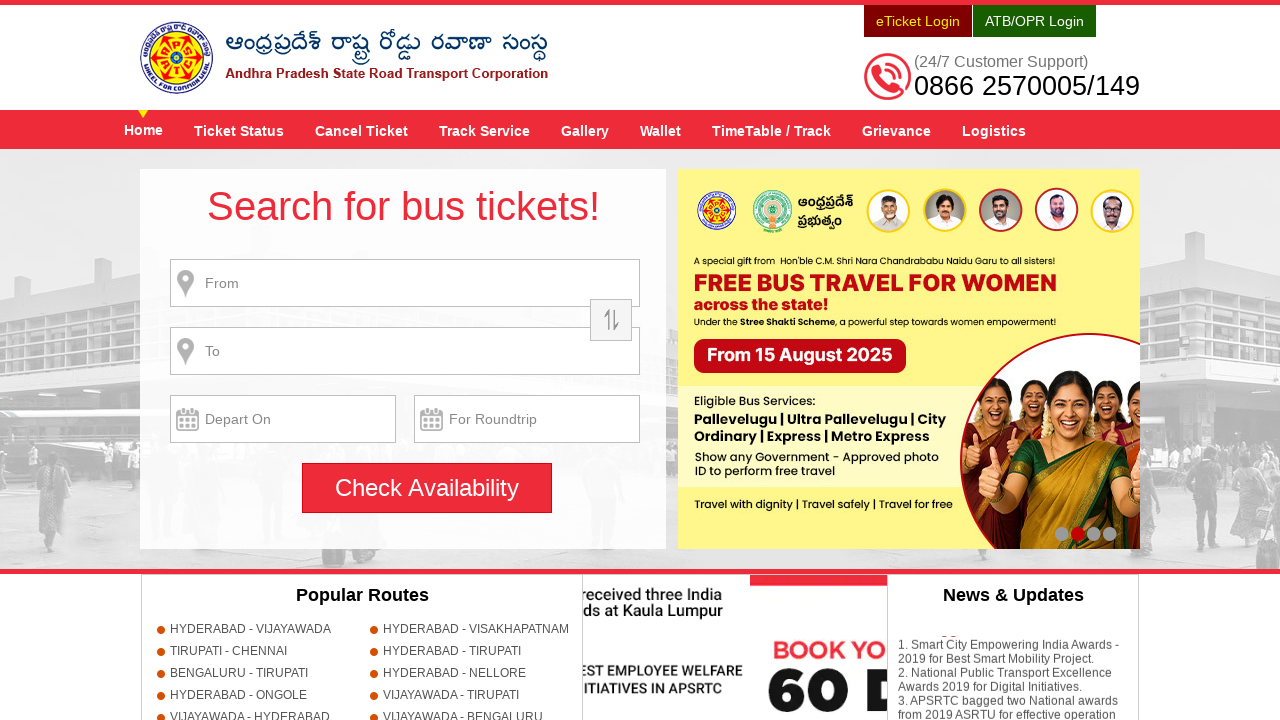